Tests page refresh functionality by refreshing a product page and verifying the title remains the same

Starting URL: https://selenium.jacobparr.com/products/spree-bag

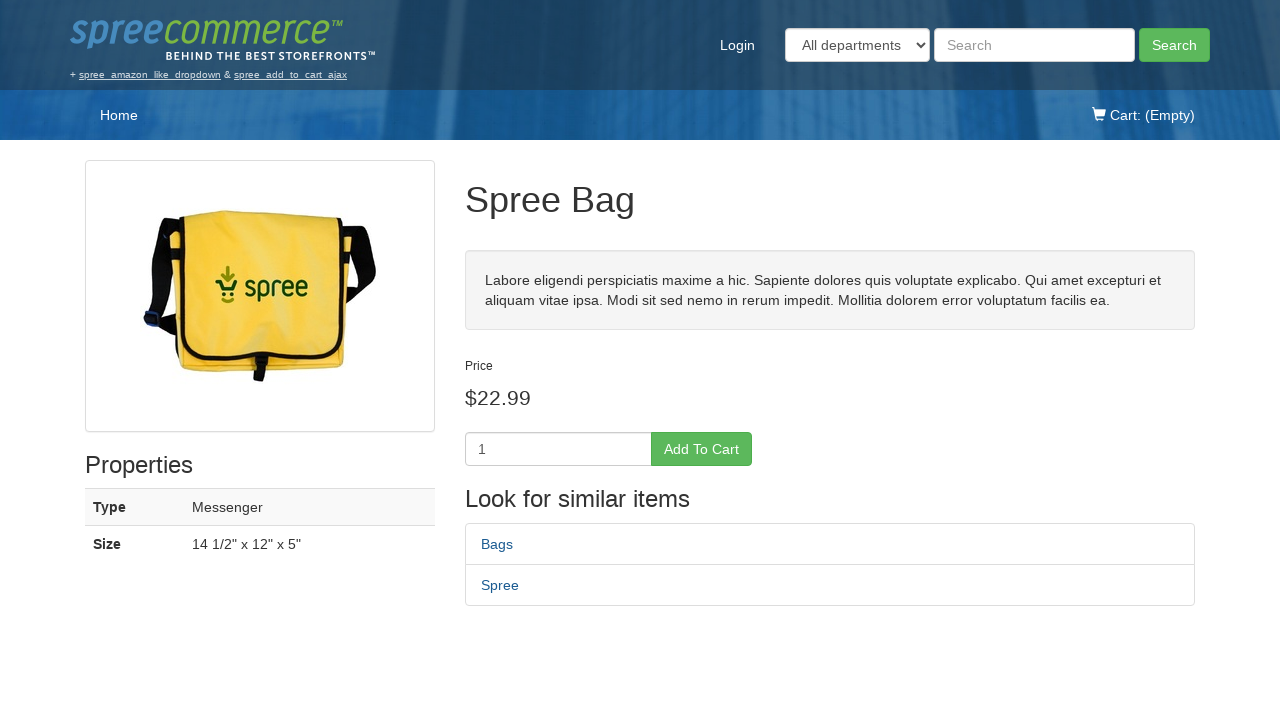

Verified initial page title is 'Spree Bag - Spree Demo Site'
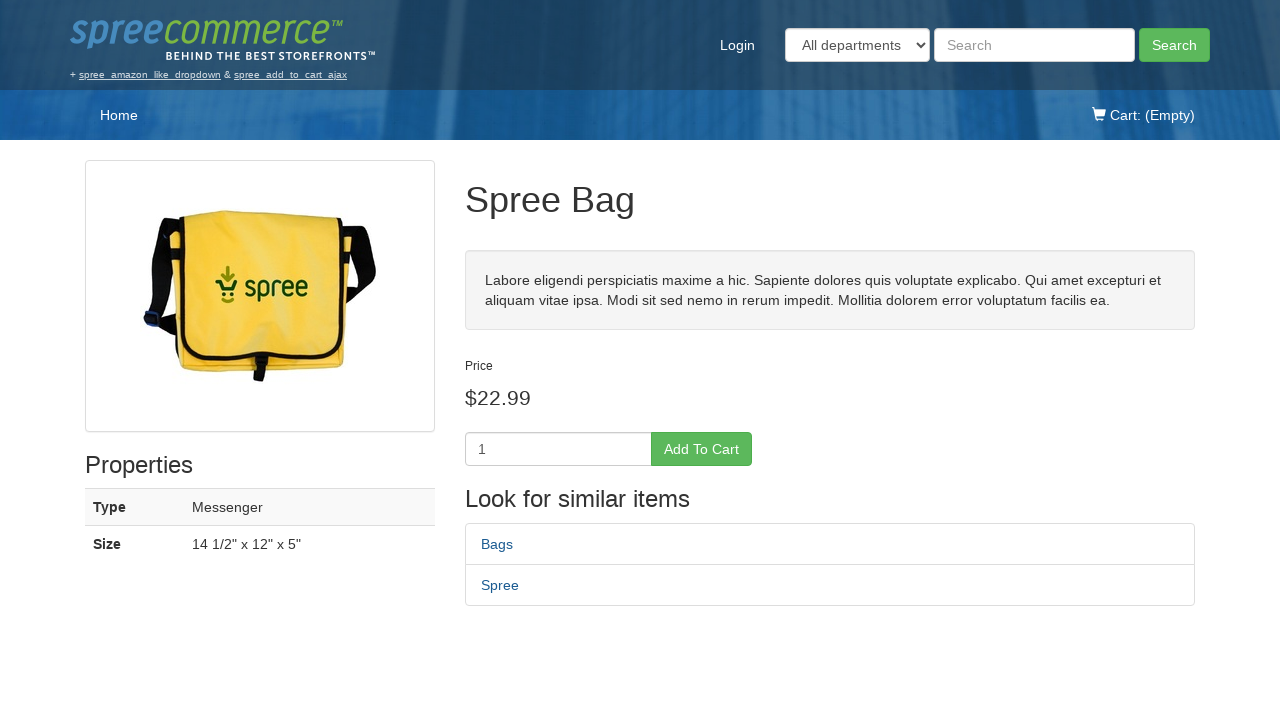

Refreshed the product page
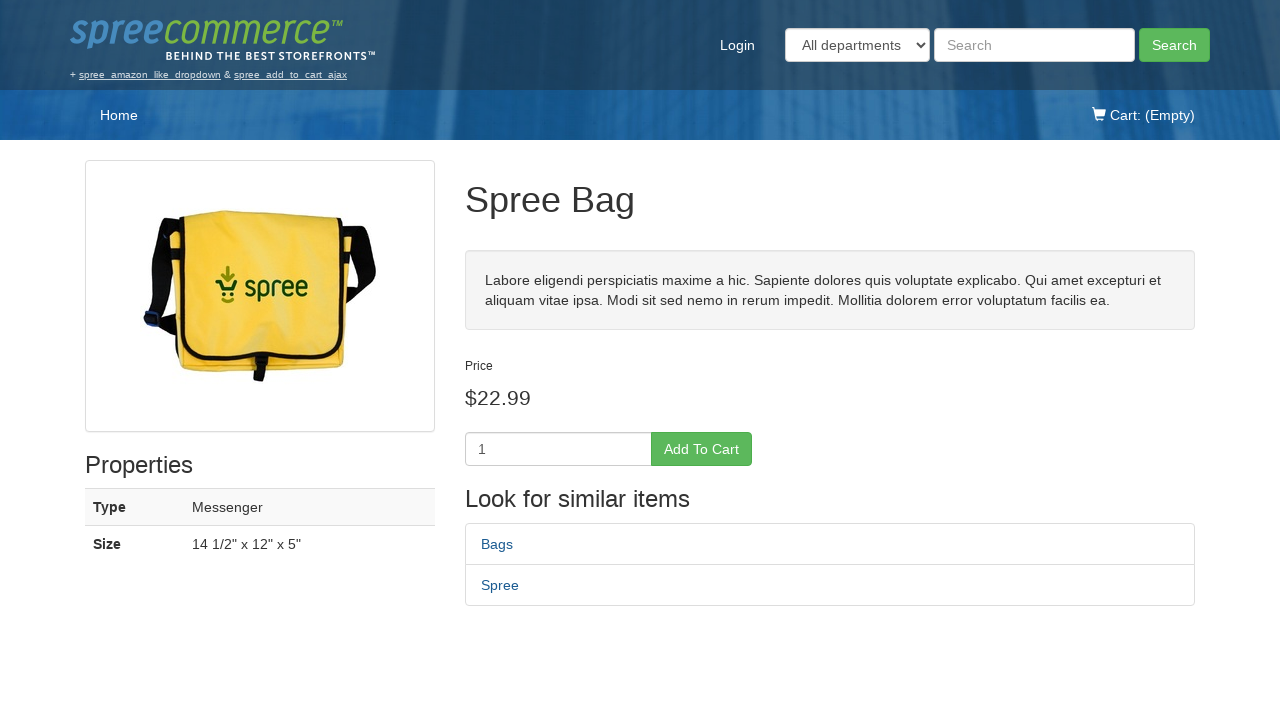

Verified page title remains 'Spree Bag - Spree Demo Site' after refresh
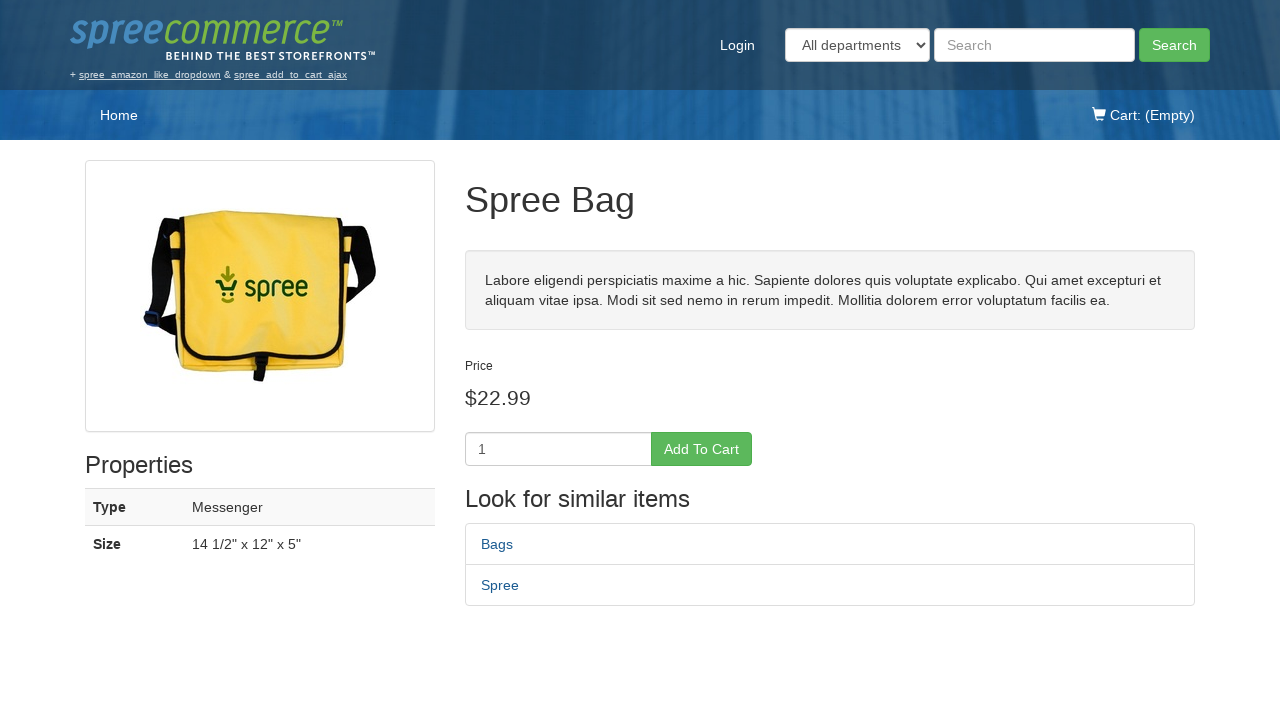

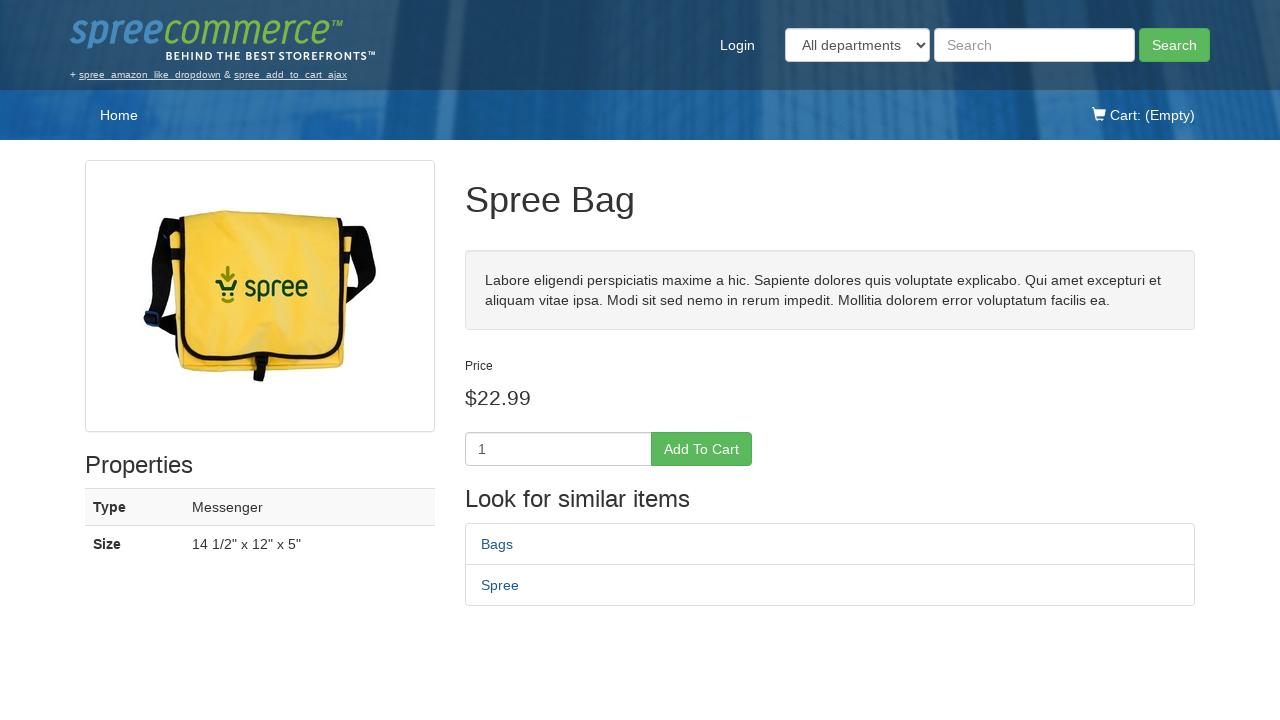